Tests filling out a text box form with full name, email, current address, and permanent address fields

Starting URL: https://demoqa.com/

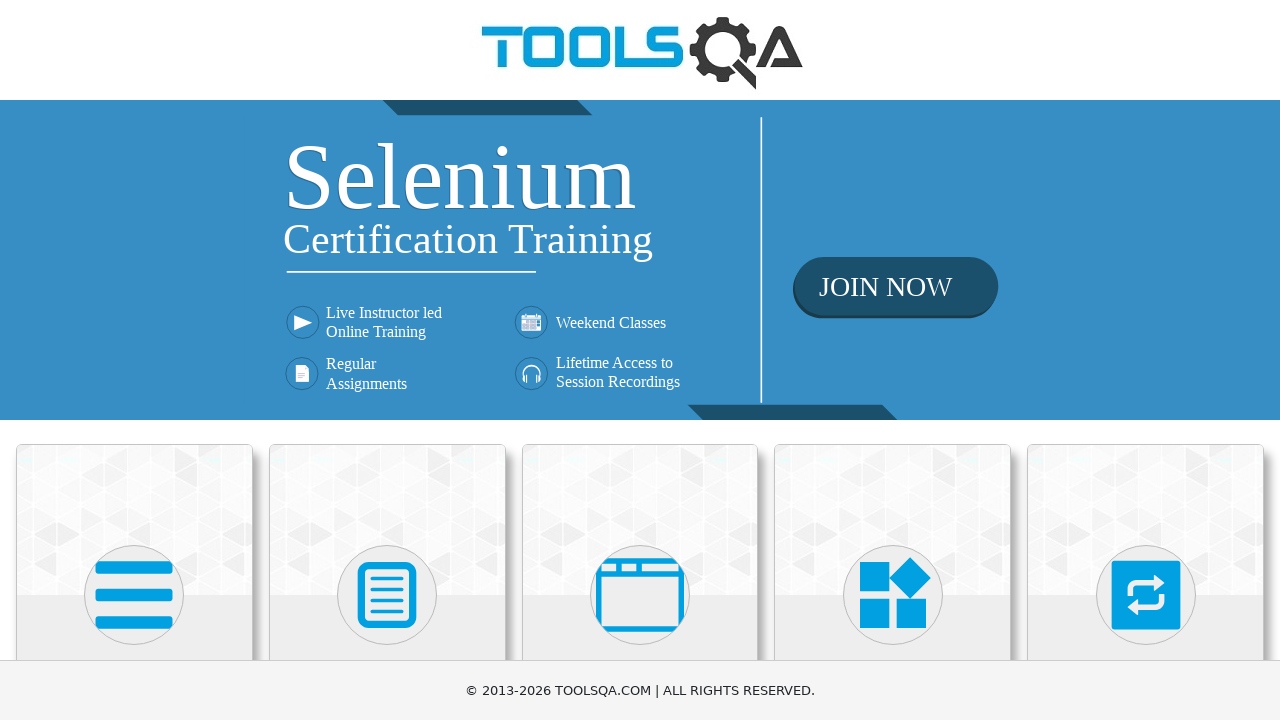

Clicked on Elements menu item at (134, 360) on text=Elements
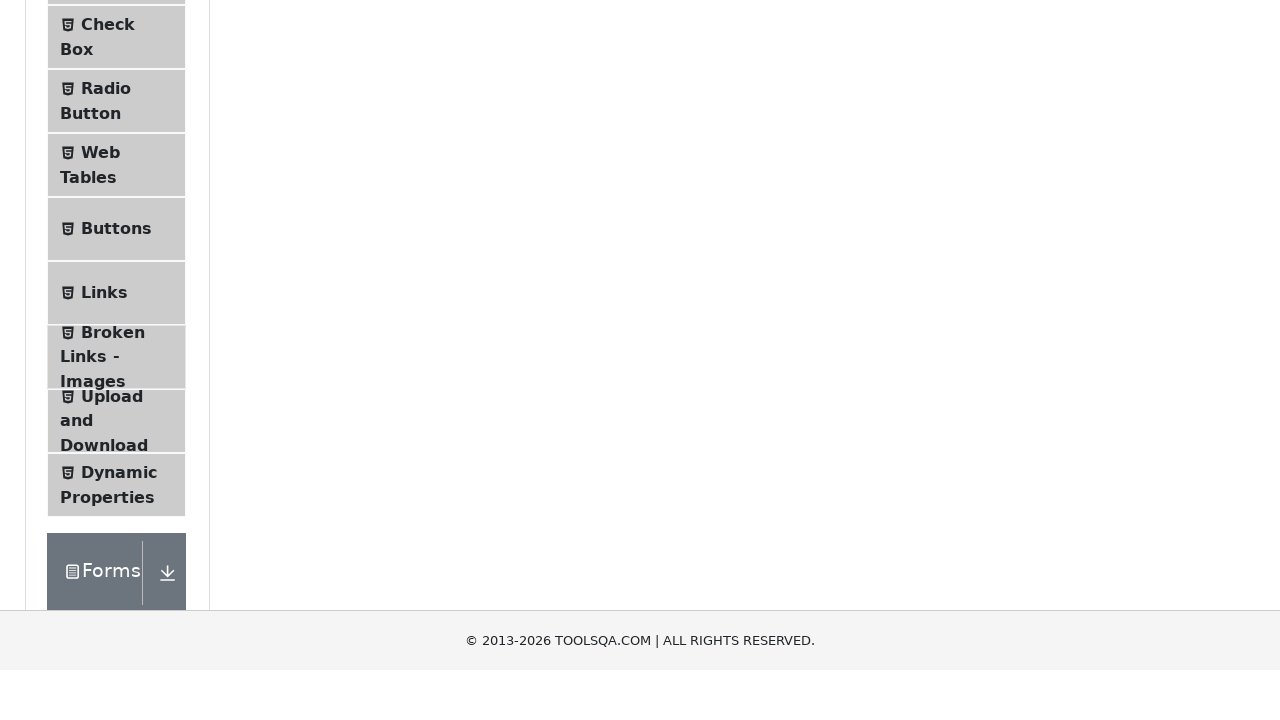

Clicked on Text Box sub-option at (119, 261) on text=Text Box
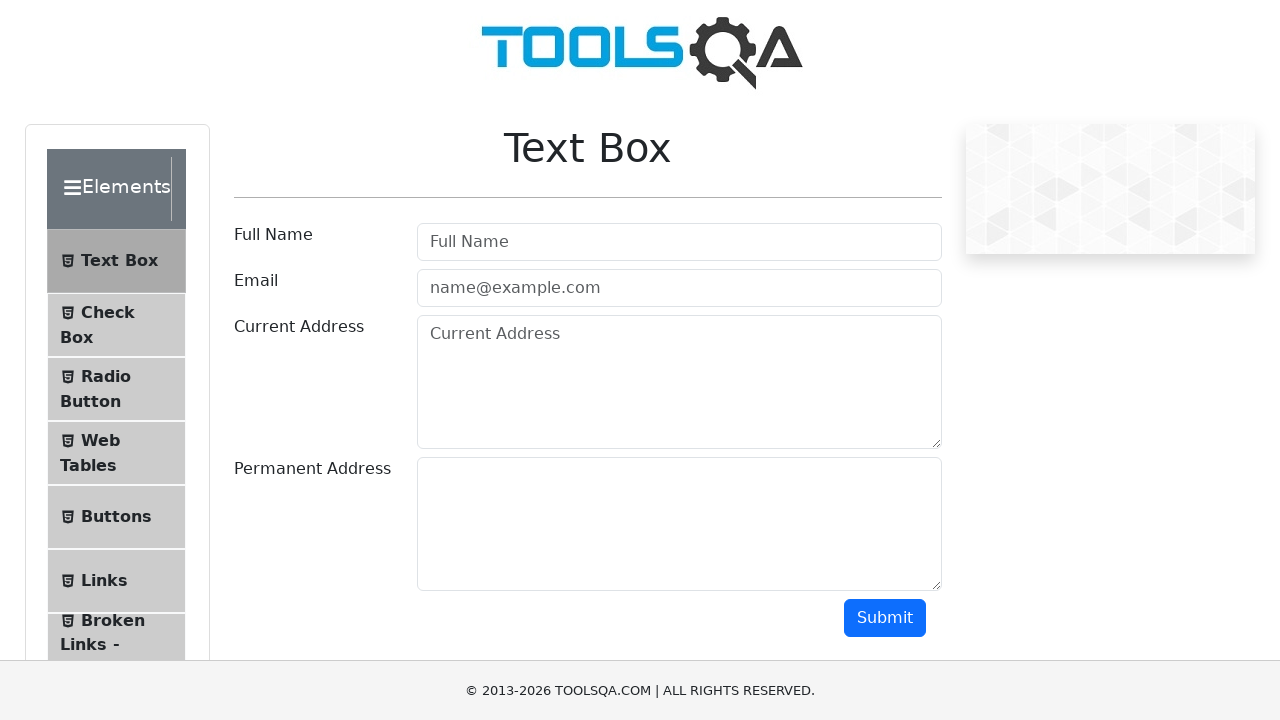

Filled in Full Name field with 'John Doe' on #userName
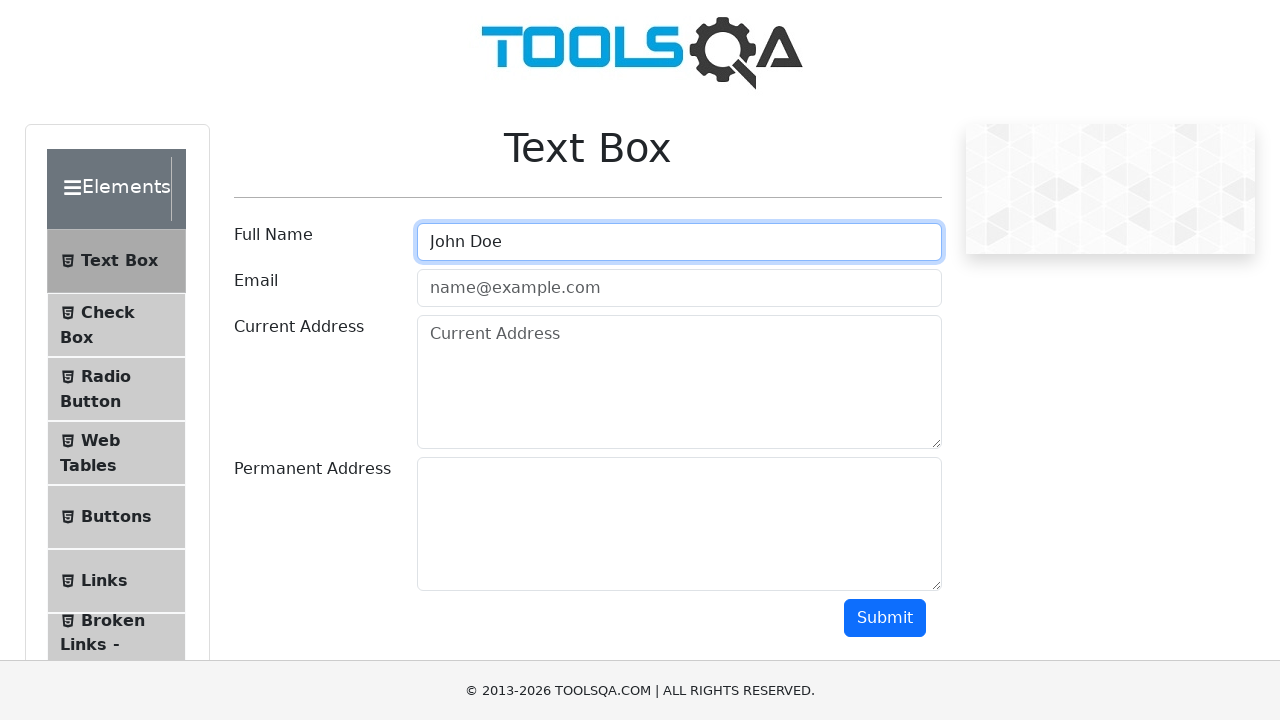

Filled in Email field with 'jdoe@yahoo.com' on #userEmail
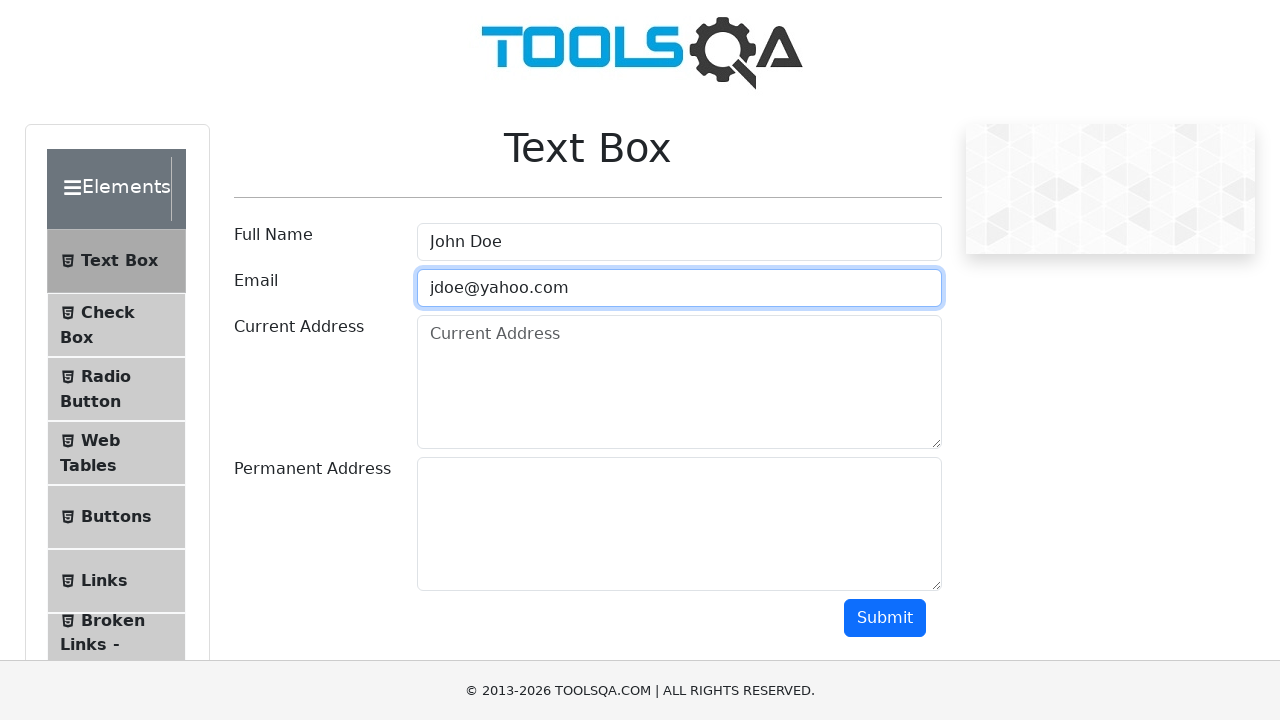

Filled in Current Address field with '123 Main St,Standard Avenel,Middlesex County,07001.' on #currentAddress
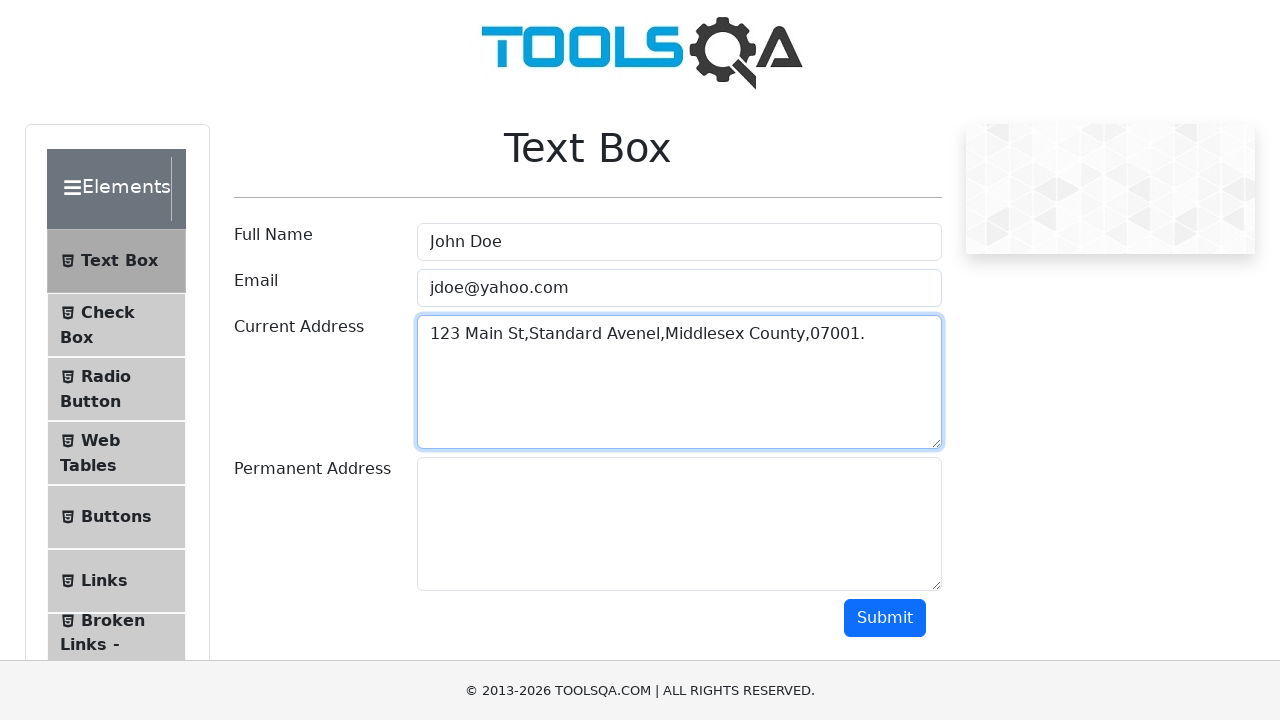

Filled in Permanent Address field with '456 Elm St,Standard Avenel,Middlesex County,07001.' on #permanentAddress
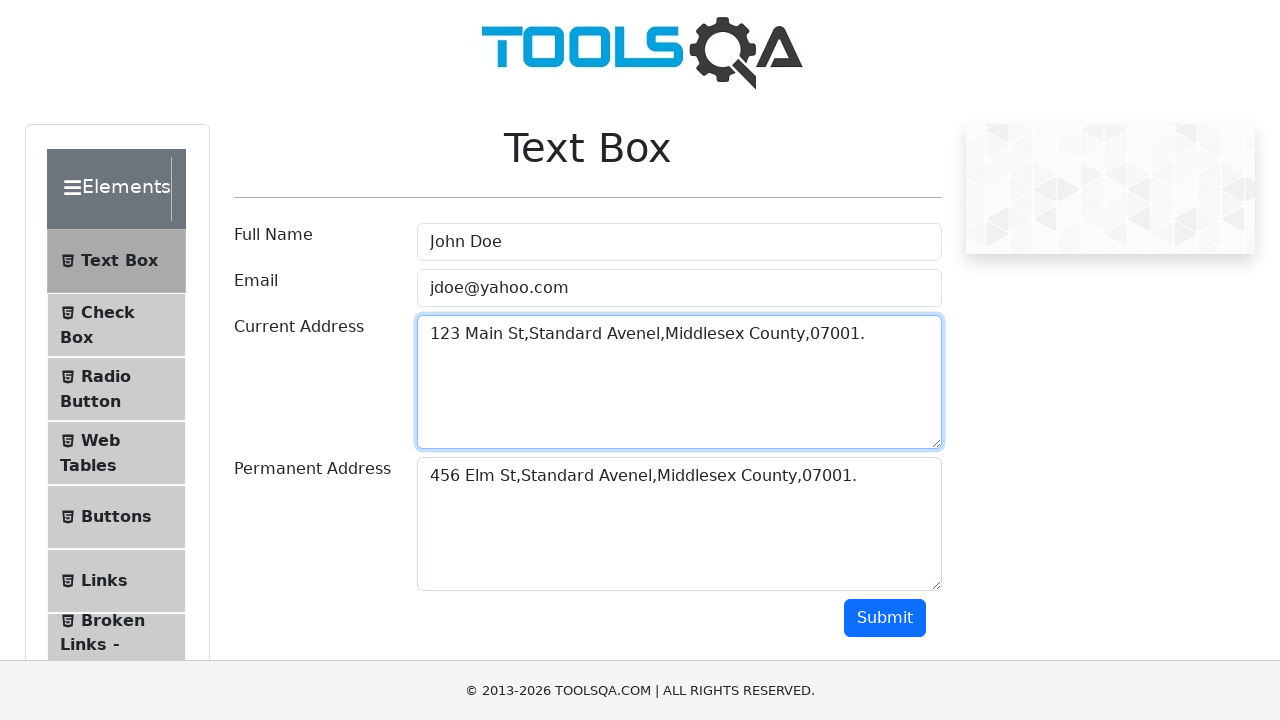

Clicked Submit button to submit the form at (885, 618) on #submit
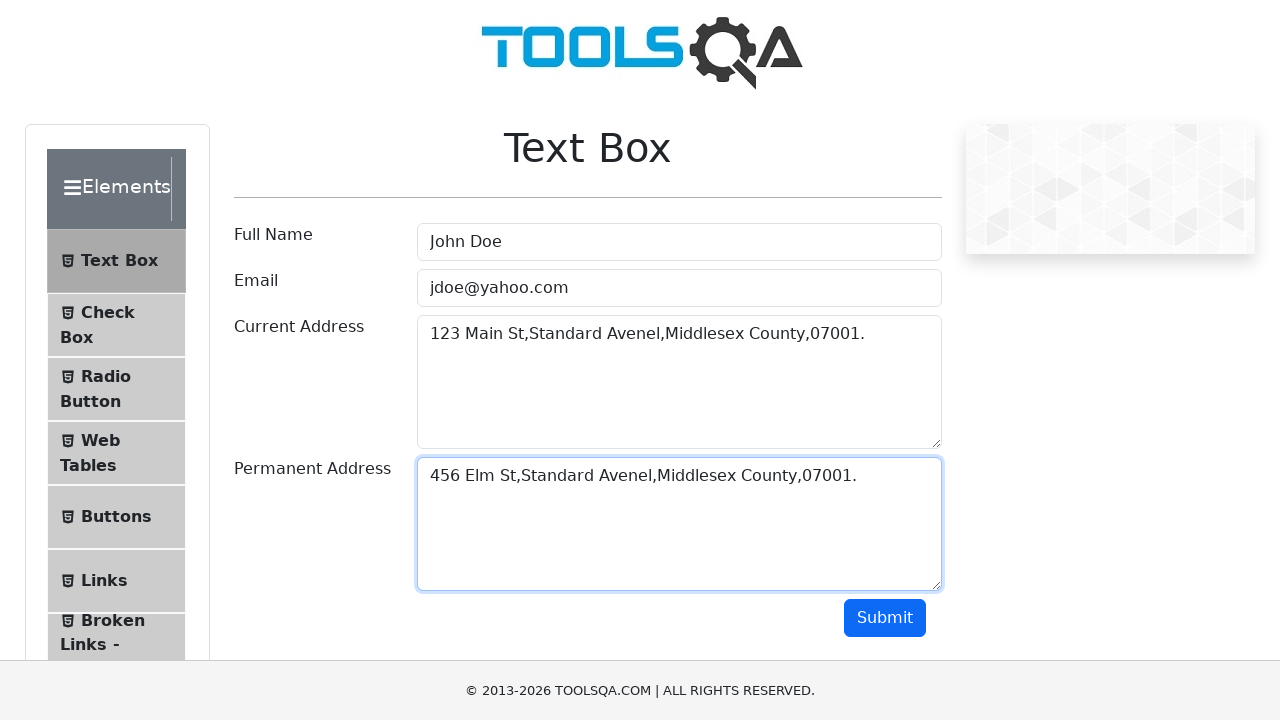

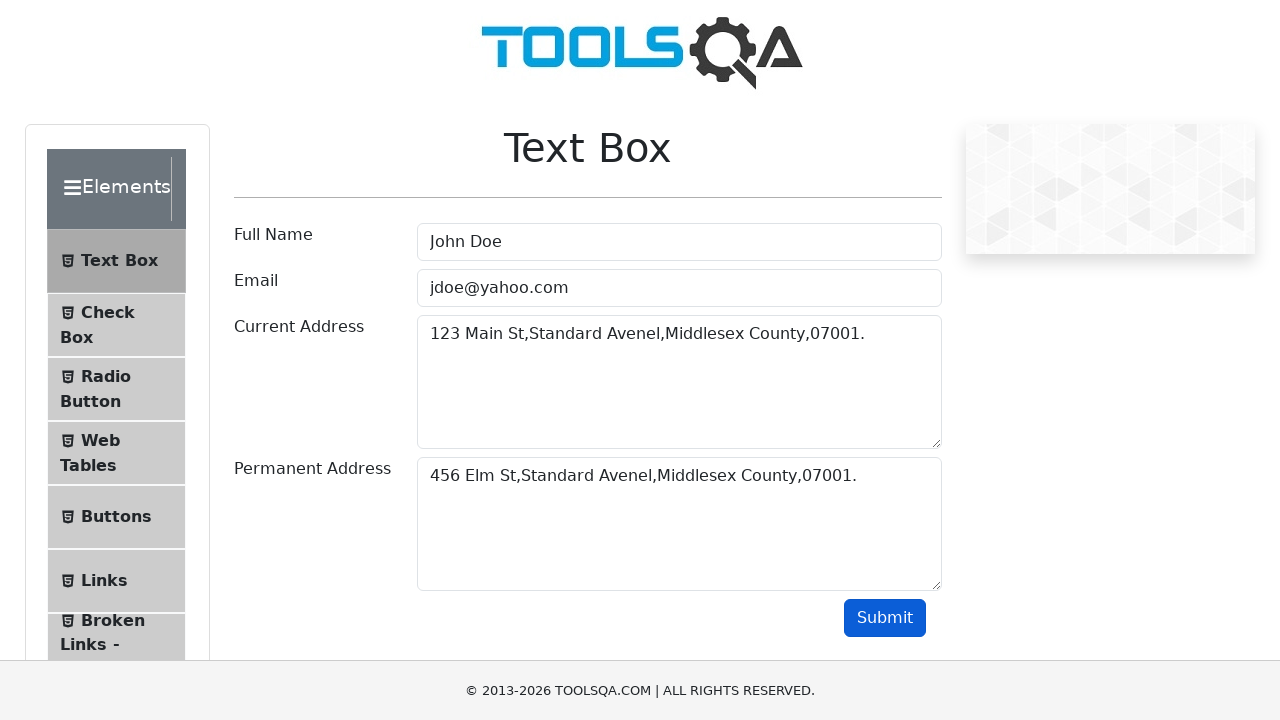